Verifies that the home page displays exactly 4 benefit icons/images

Starting URL: https://jdi-framework.github.io/tests

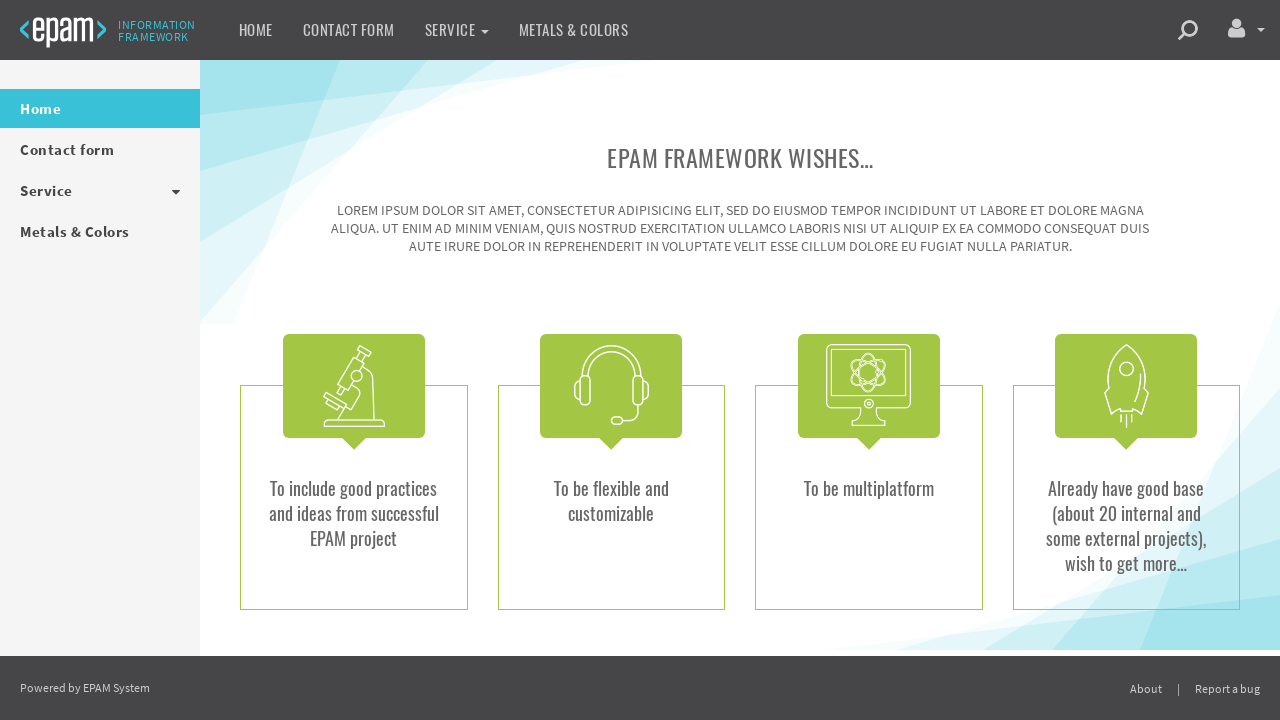

Navigated to home page at https://jdi-framework.github.io/tests
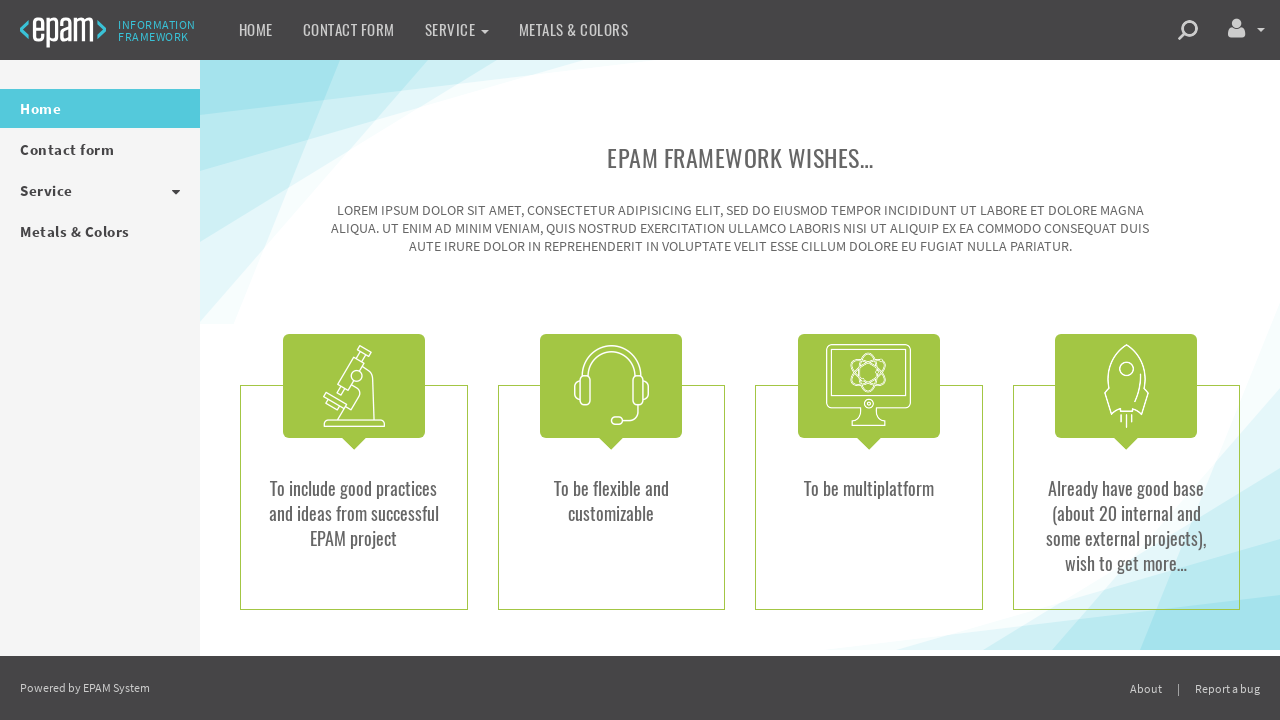

Benefit icons loaded on page
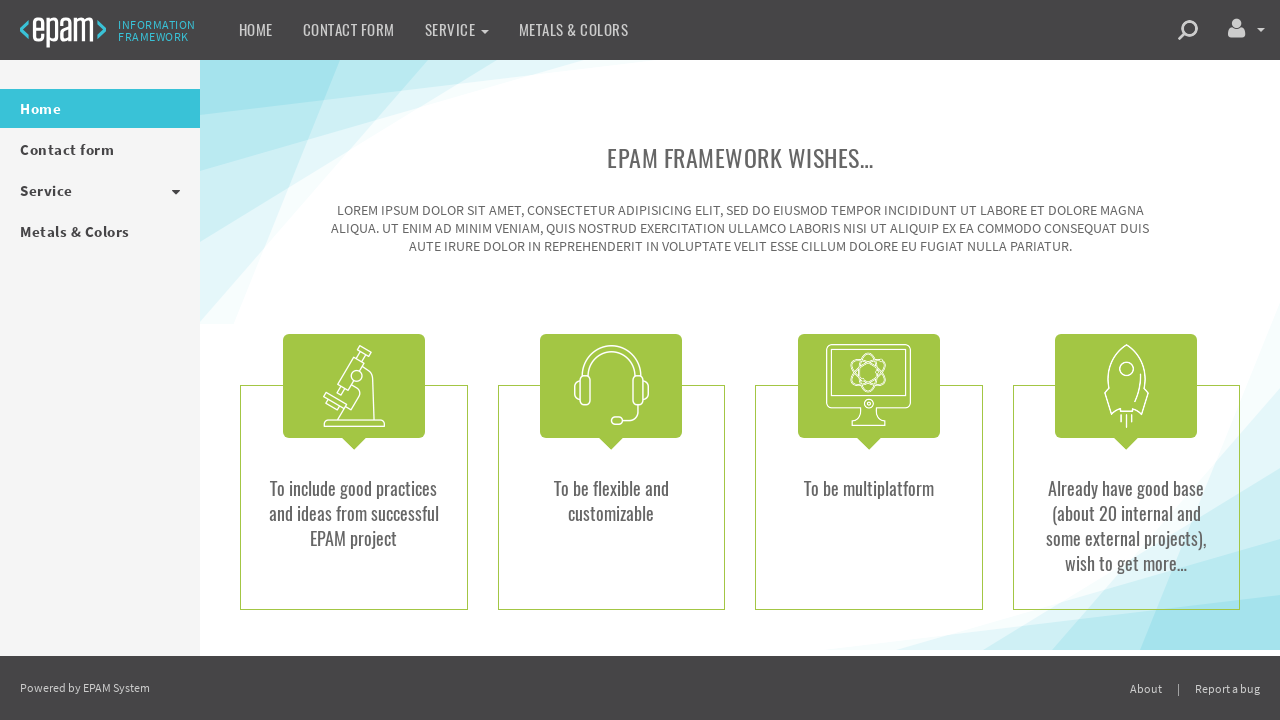

Retrieved all benefit icons from page - found 4 icons
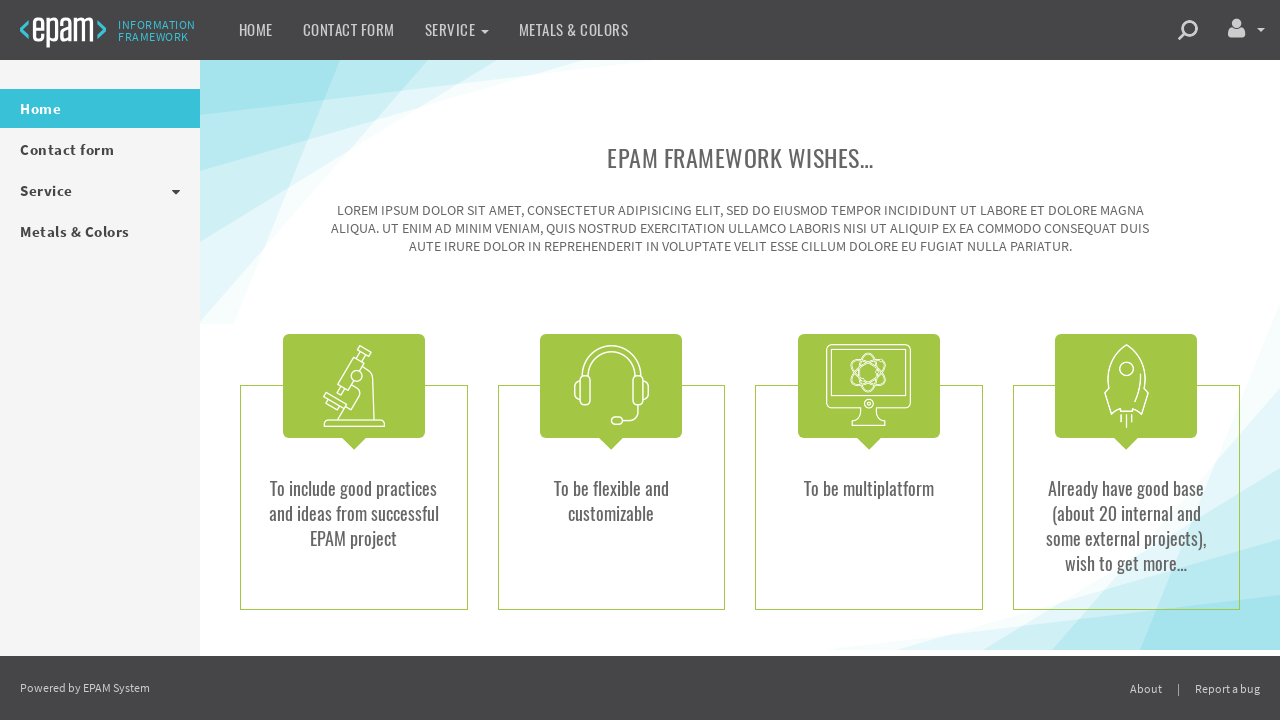

Verified that exactly 4 benefit icons are displayed on the home page
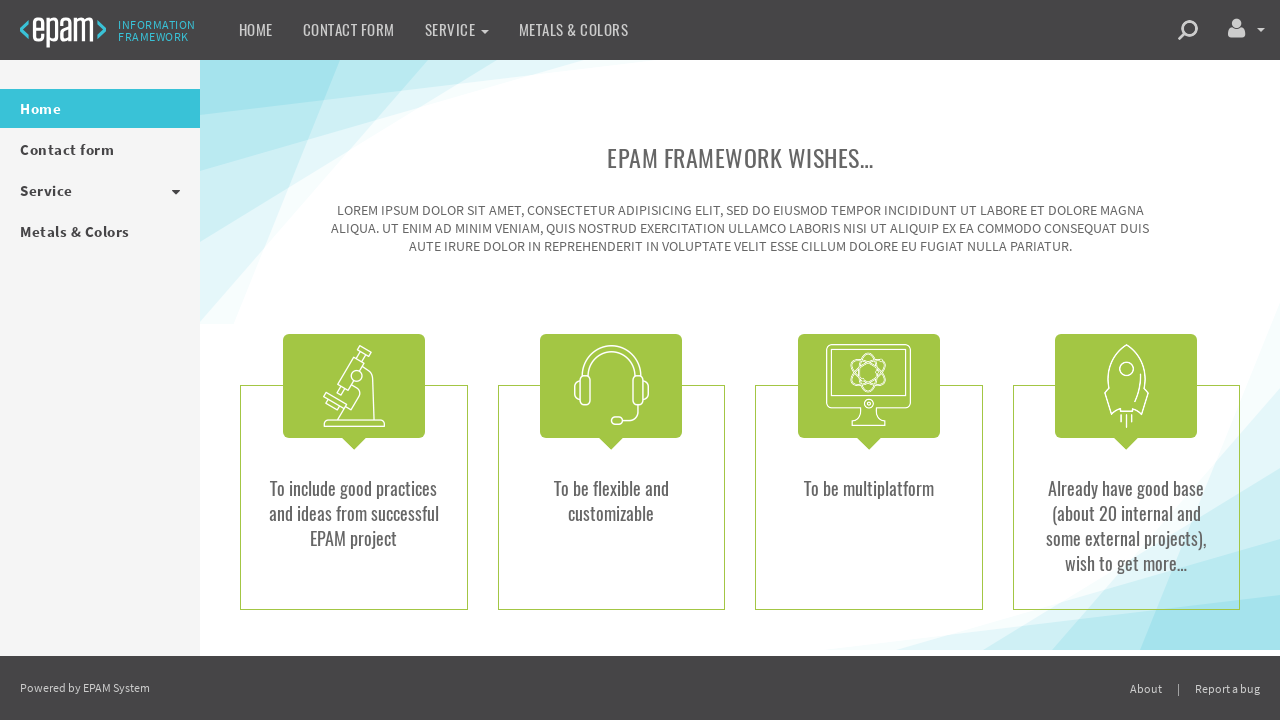

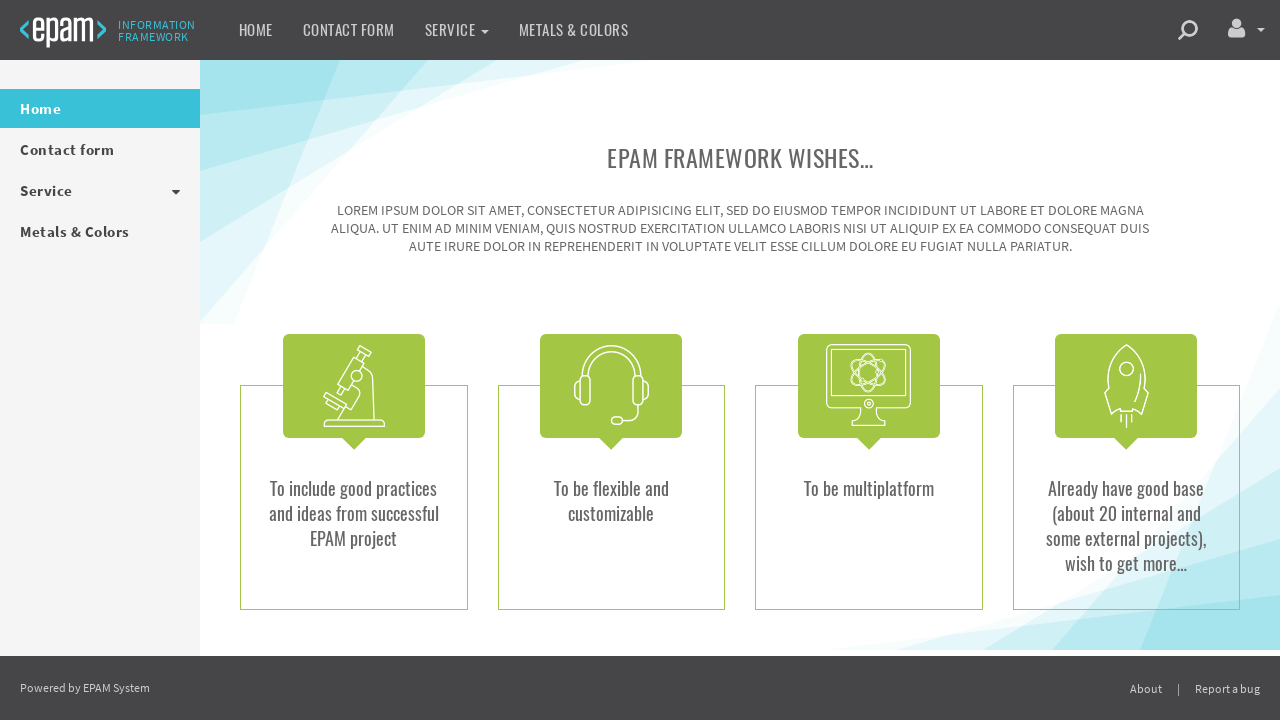